Tests file upload functionality by selecting a file and uploading it, then verifying the success message is displayed

Starting URL: https://the-internet.herokuapp.com/upload

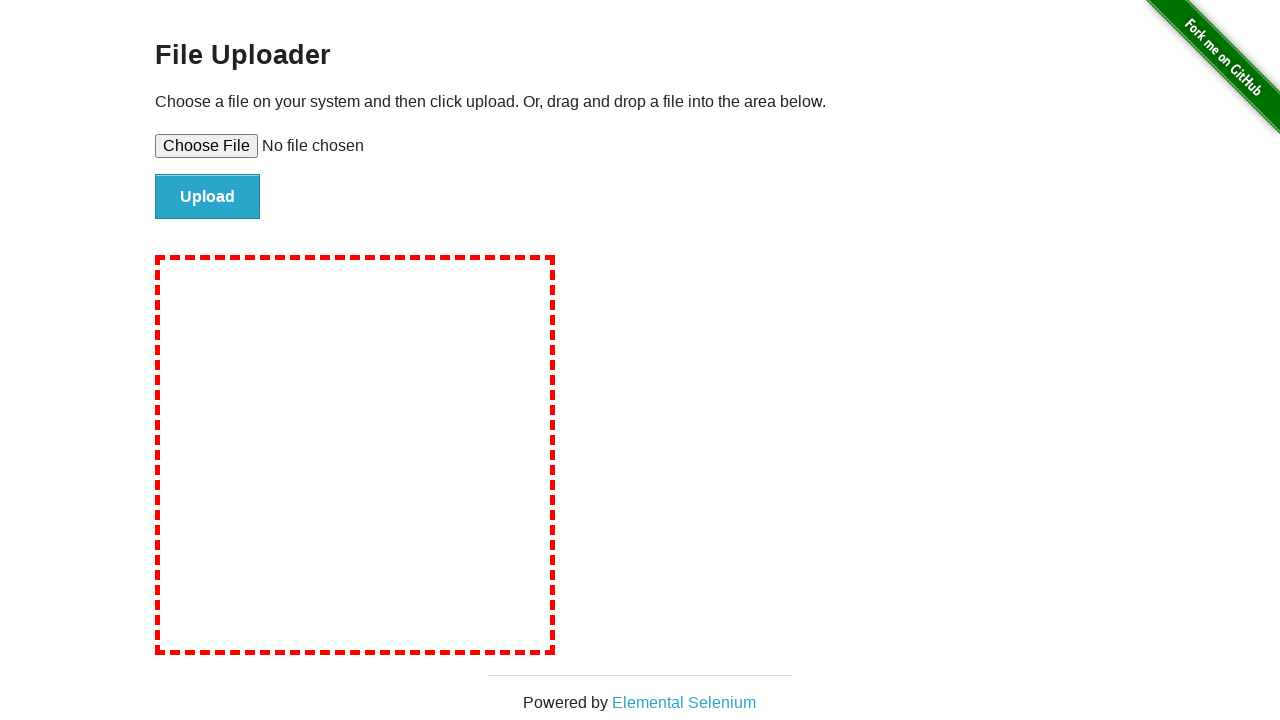

Created temporary test file for upload
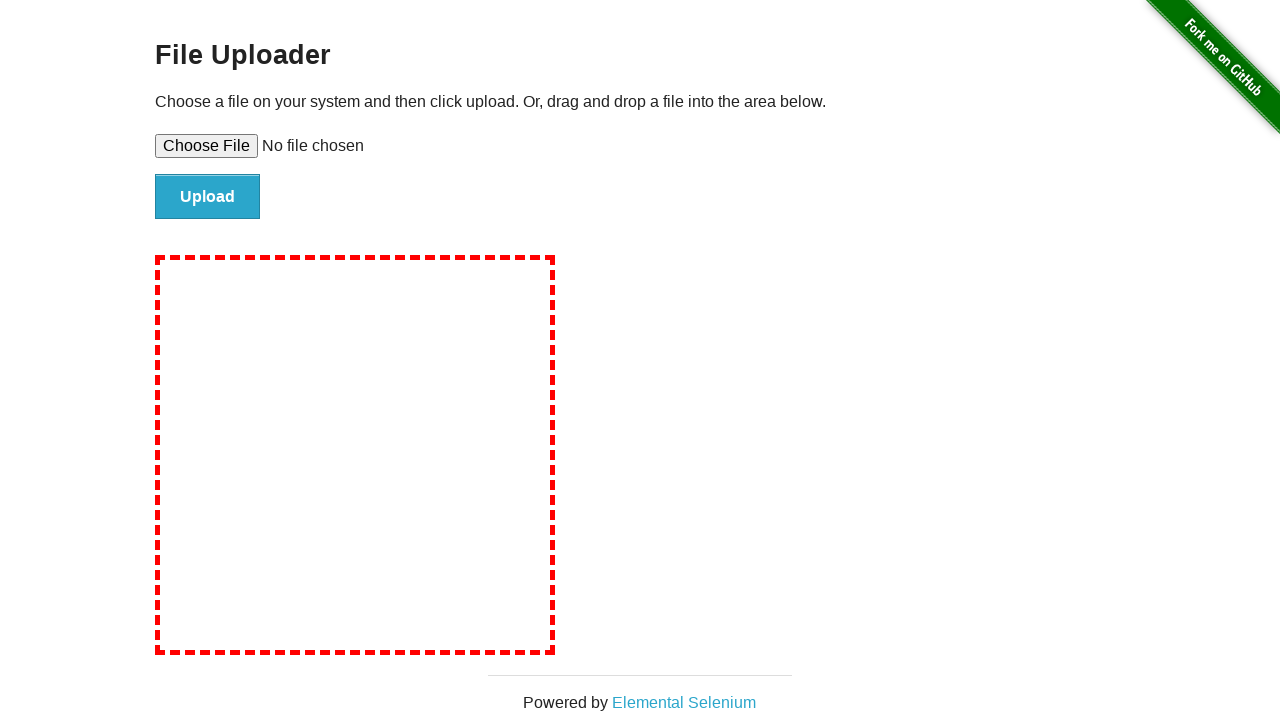

Set file input with temporary test file
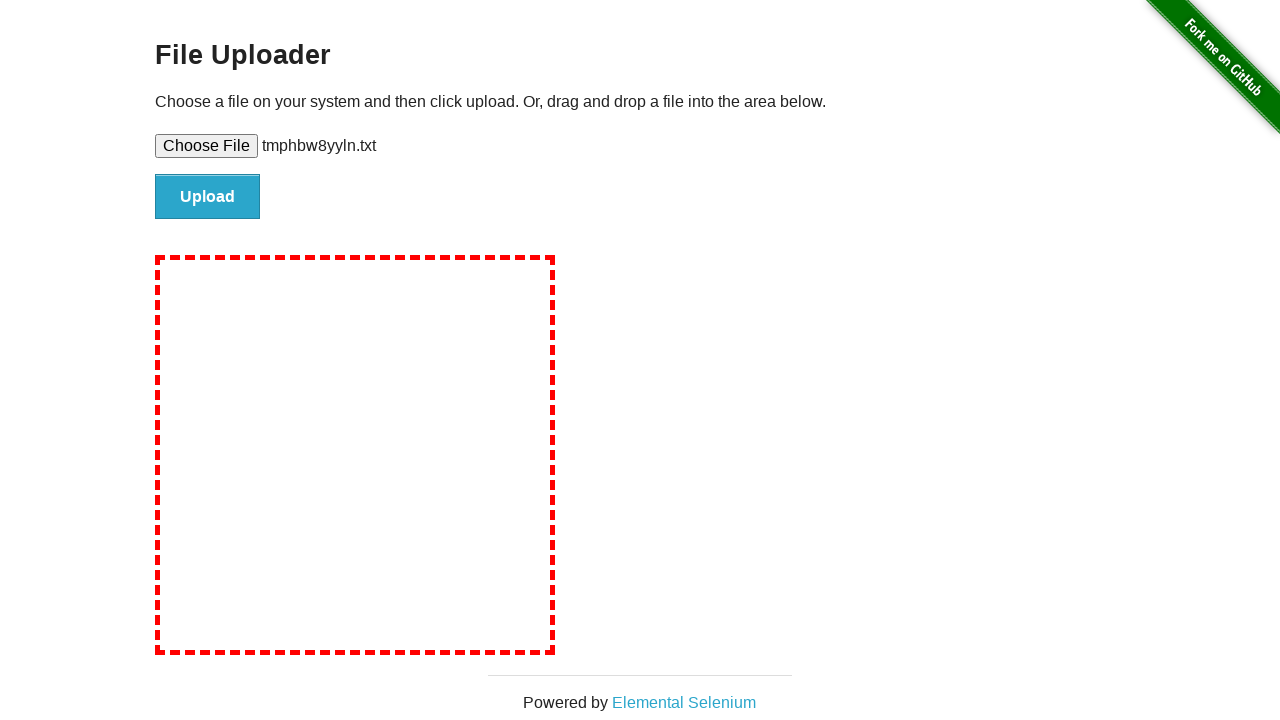

Clicked the upload button at (208, 197) on #file-submit
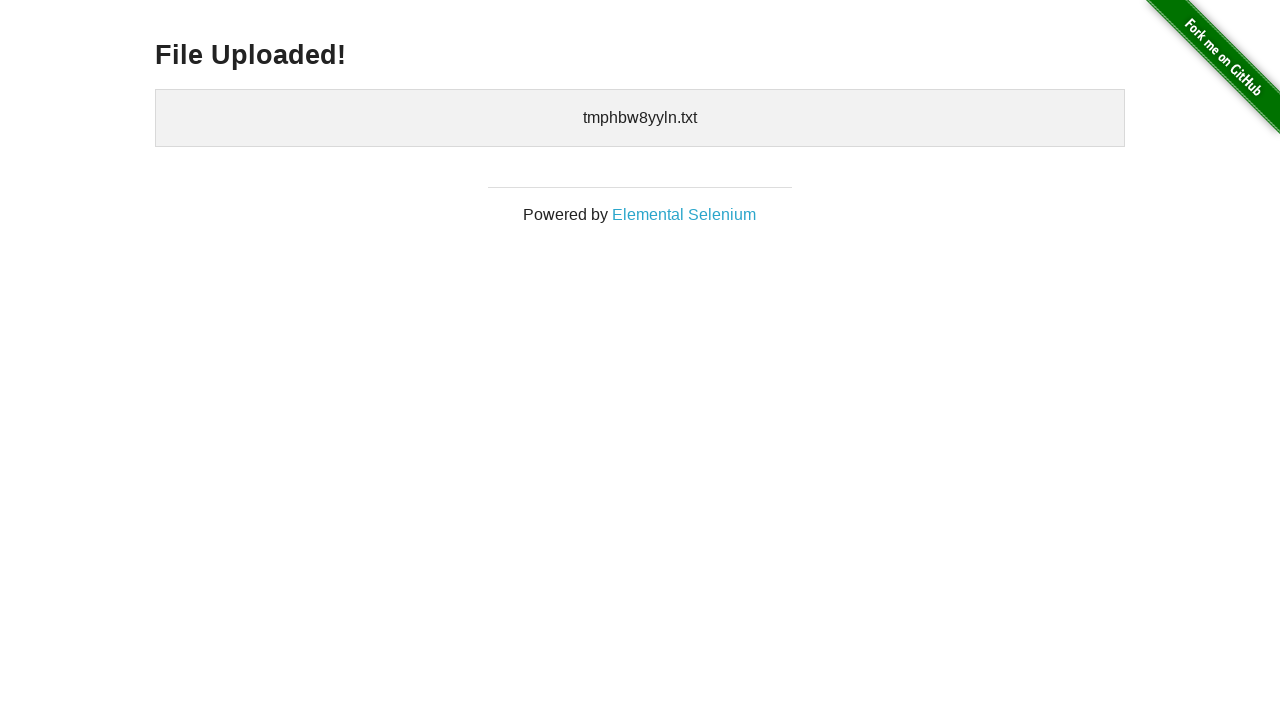

File upload success message displayed
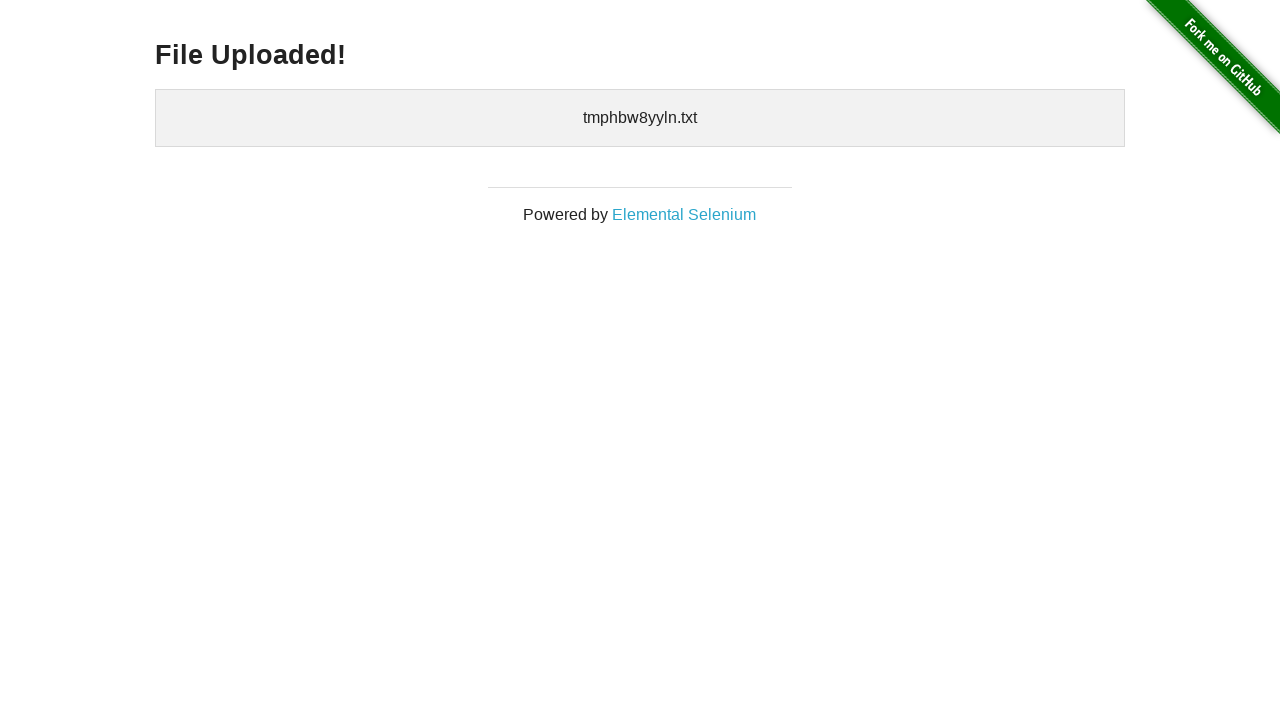

Cleaned up temporary test file
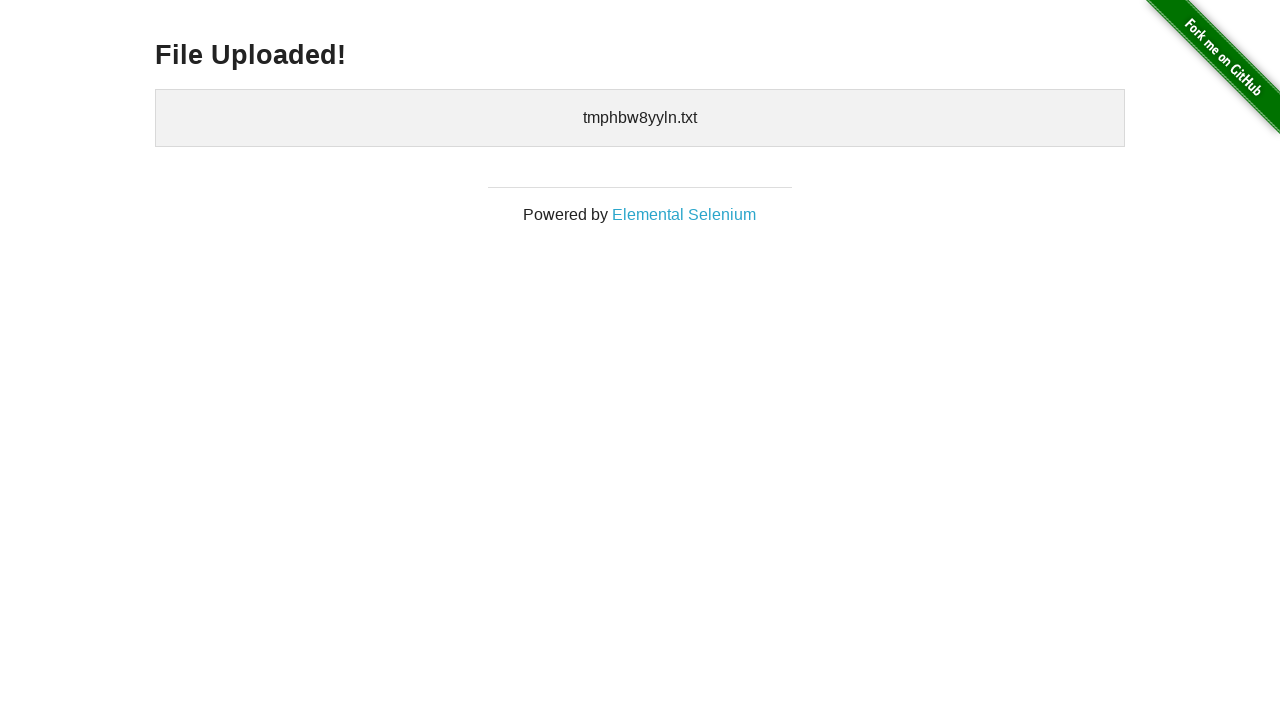

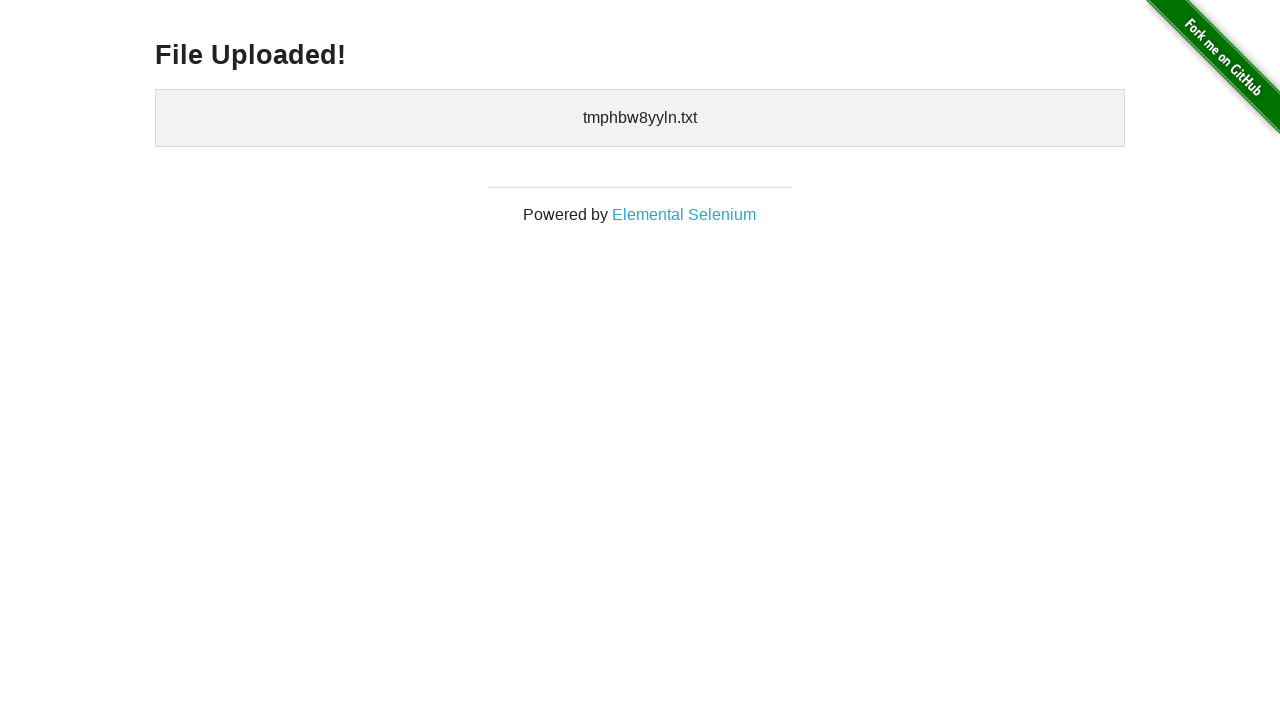